Tests checkbox interaction on a practice automation site by locating all checkboxes in a table and clicking all checkboxes starting from the 4th one (index 3) onwards.

Starting URL: https://testautomationpractice.blogspot.com/

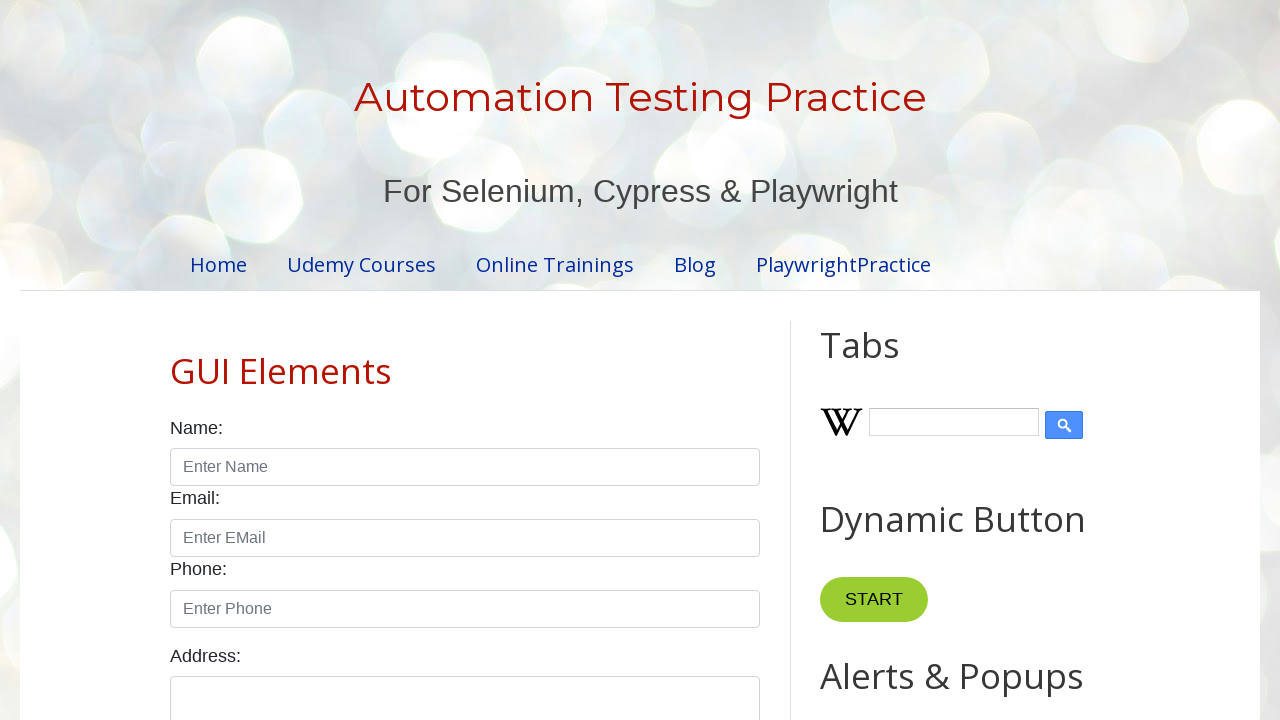

Waited for checkboxes in table to be present
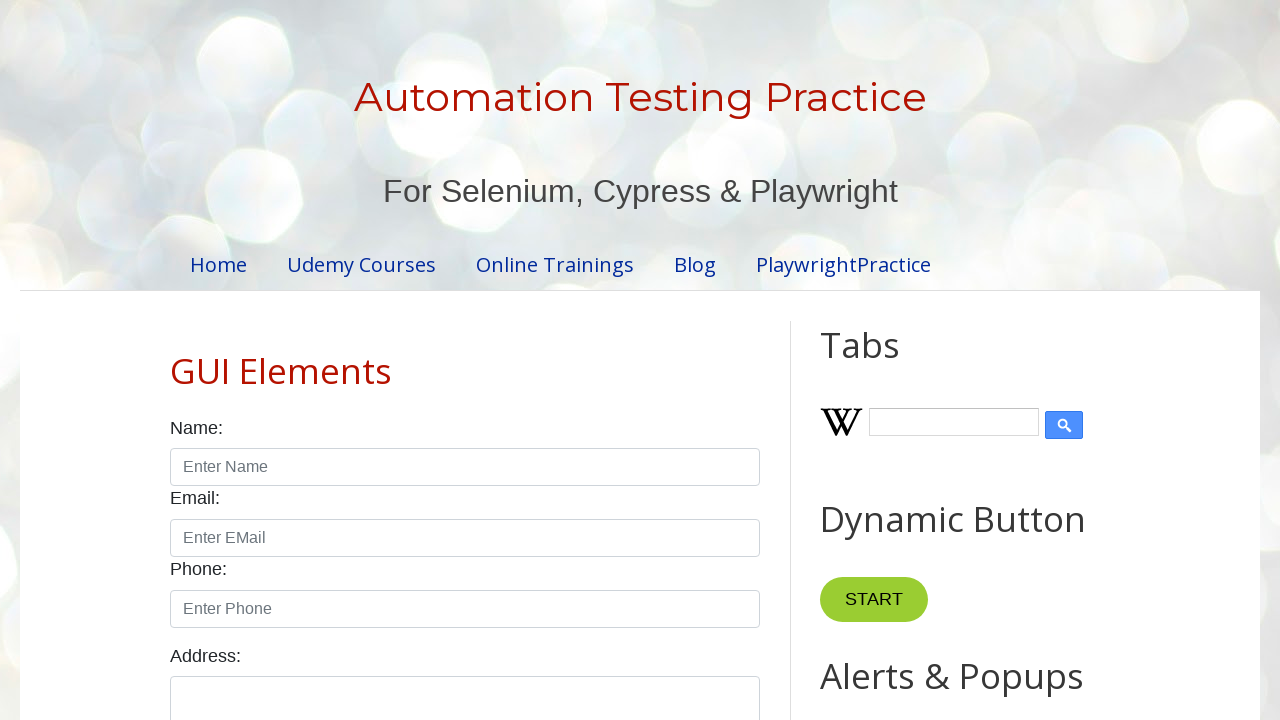

Located all checkboxes in the table
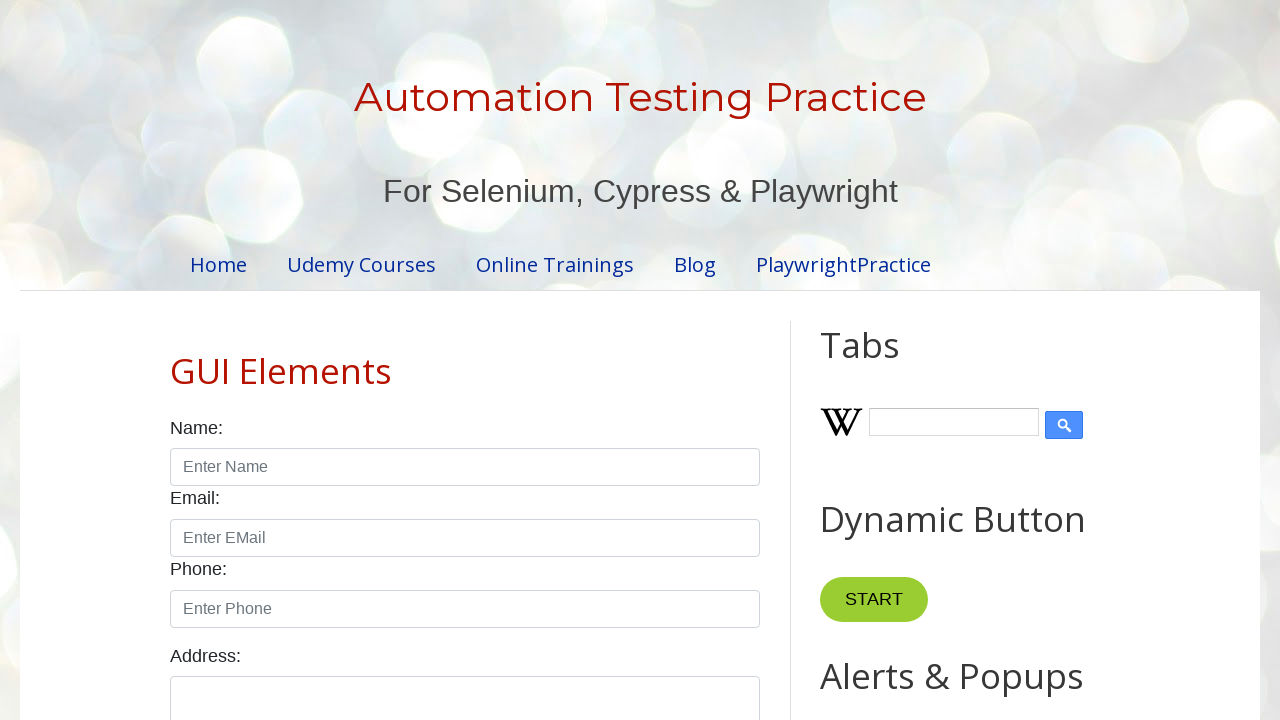

Clicked checkbox at index 3 (checkbox #4) at (651, 361) on xpath=//table//input[@type='checkbox'] >> nth=3
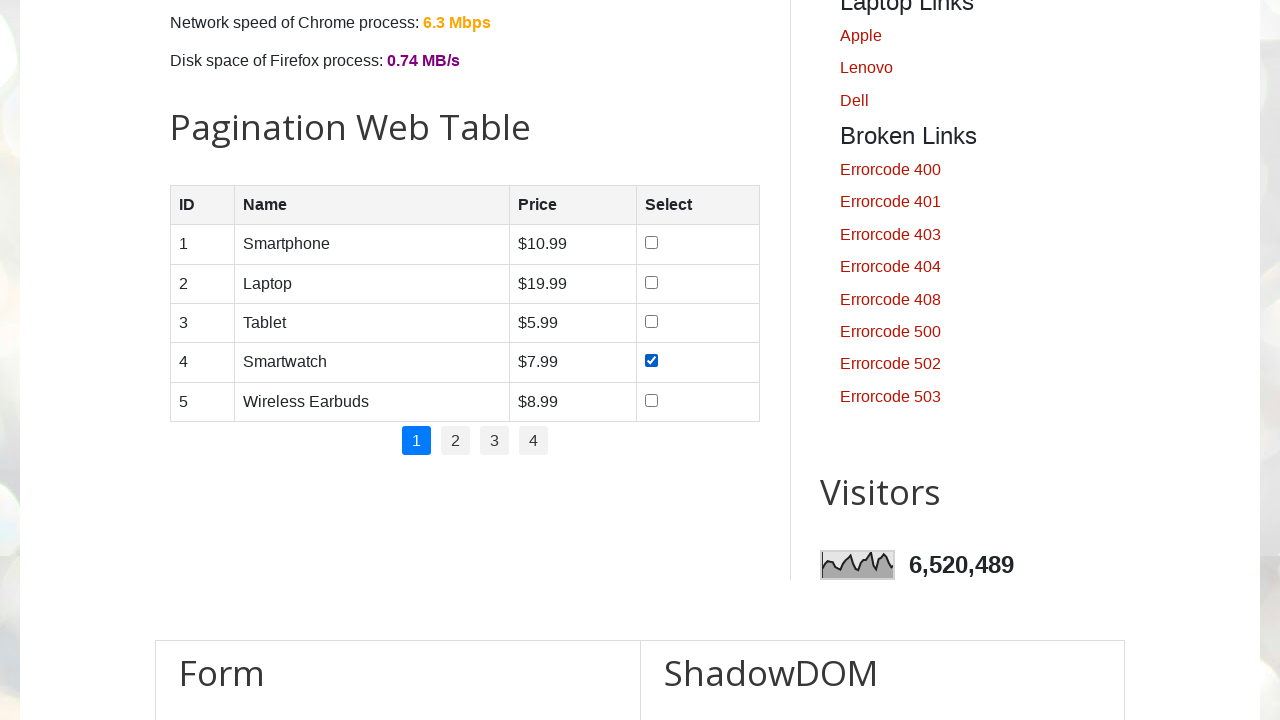

Clicked checkbox at index 4 (checkbox #5) at (651, 400) on xpath=//table//input[@type='checkbox'] >> nth=4
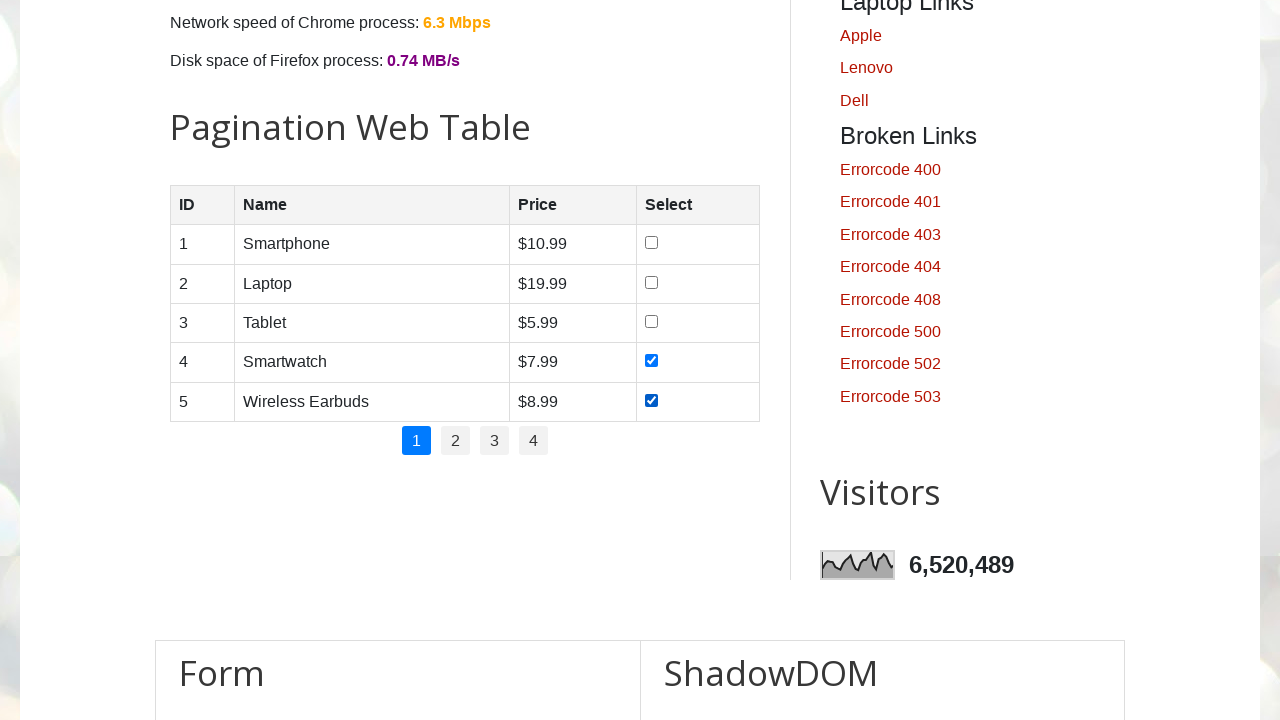

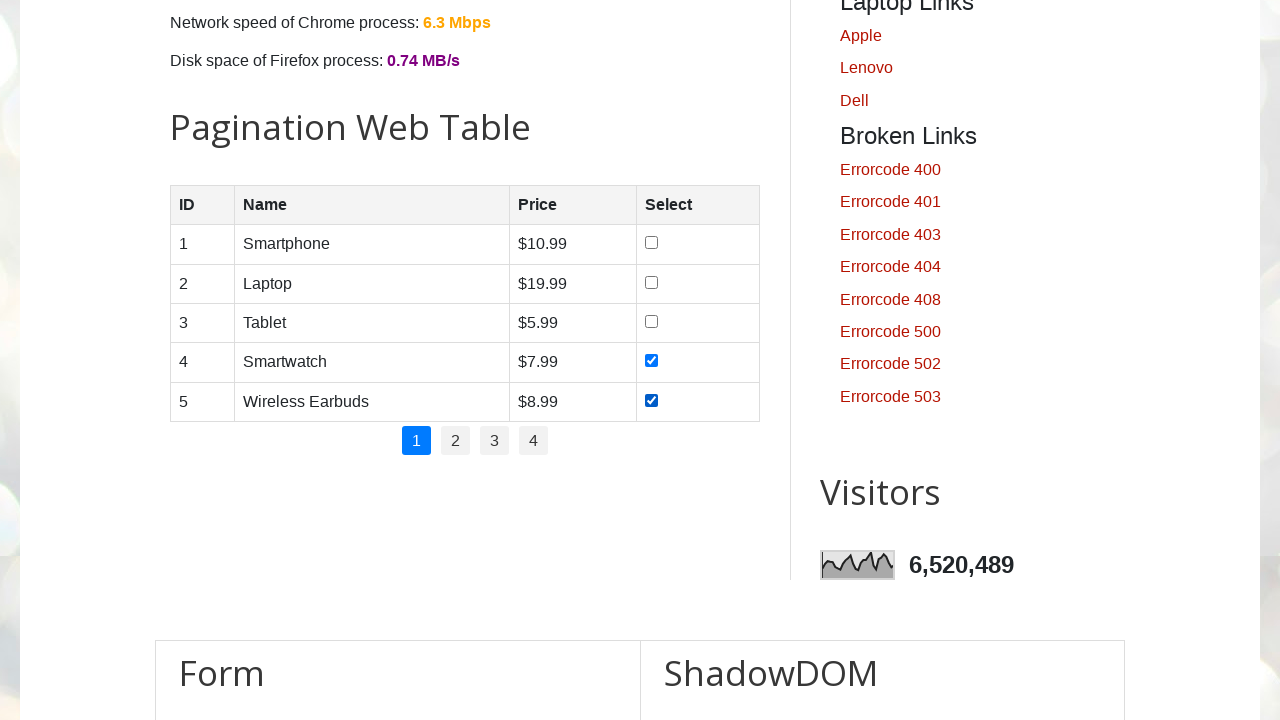